Tests a registration form by verifying page accessibility, filling the first name field, clicking the refresh button to verify the field clears, and clicking submit without filling required fields to test form validation.

Starting URL: https://demo.automationtesting.in/Register.html

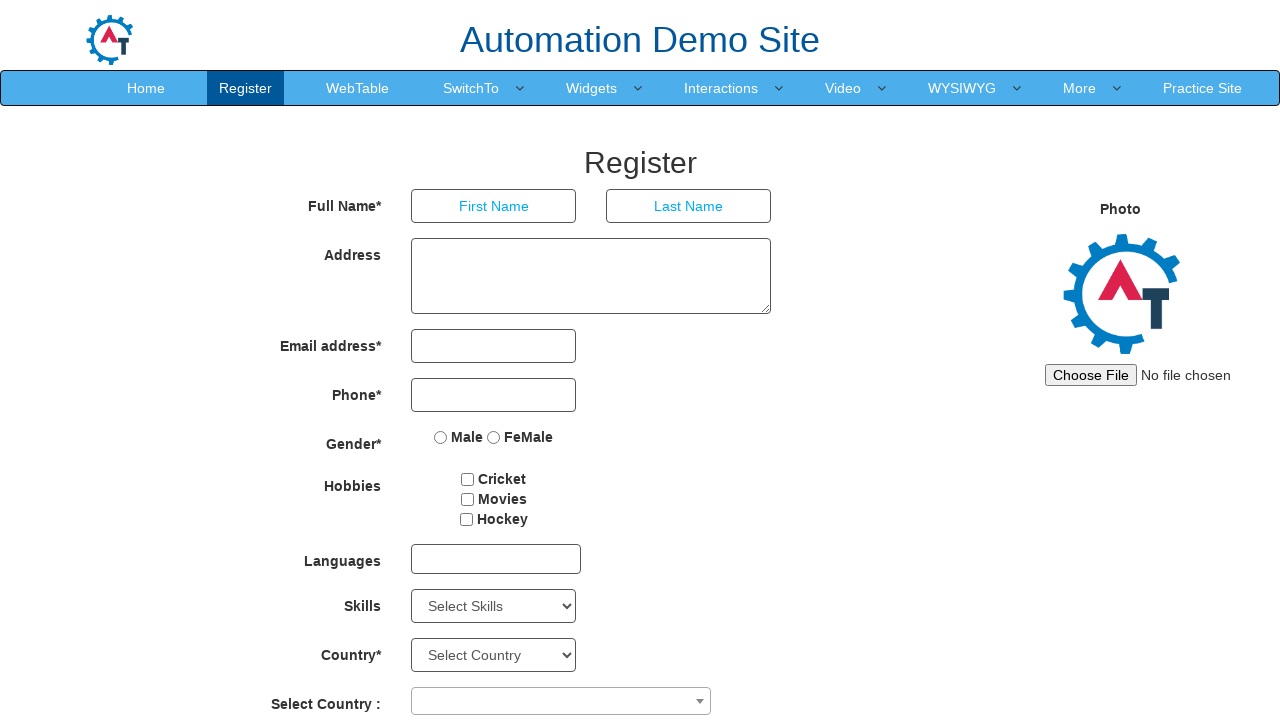

Waited for first name field to be accessible
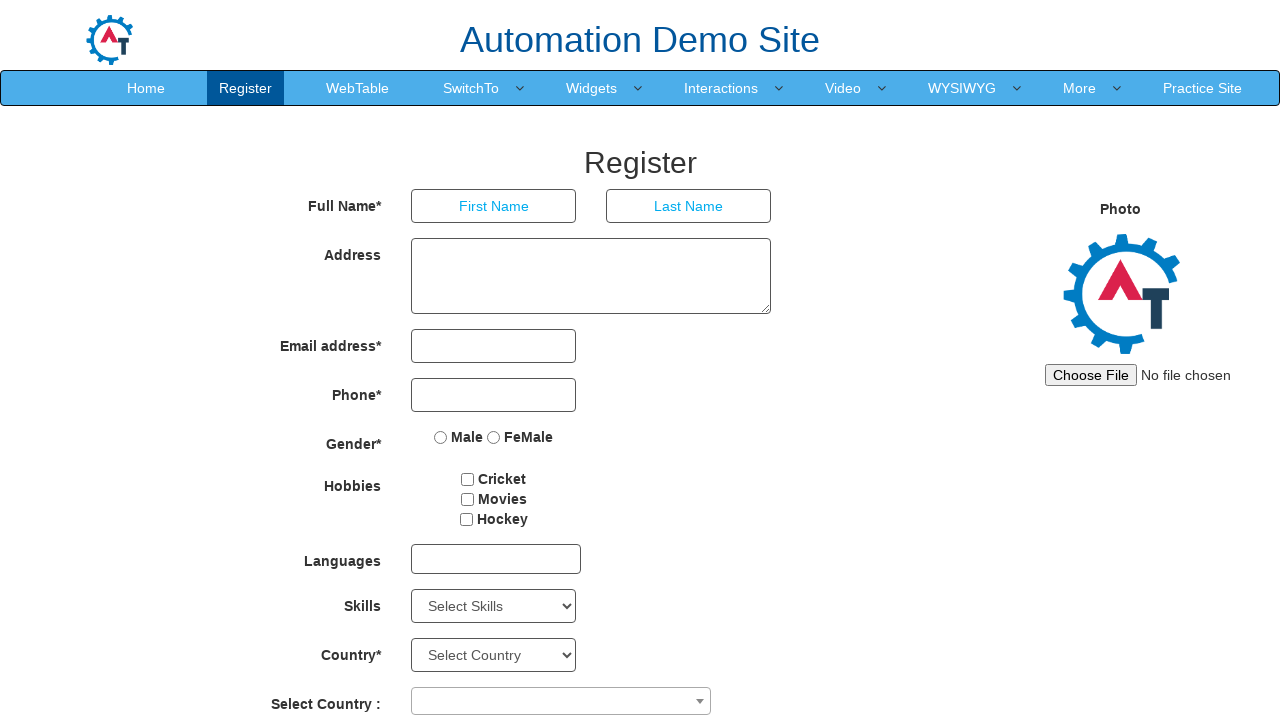

Filled first name field with 'Francielly' on :nth-child(1) > :nth-child(2) > .form-control
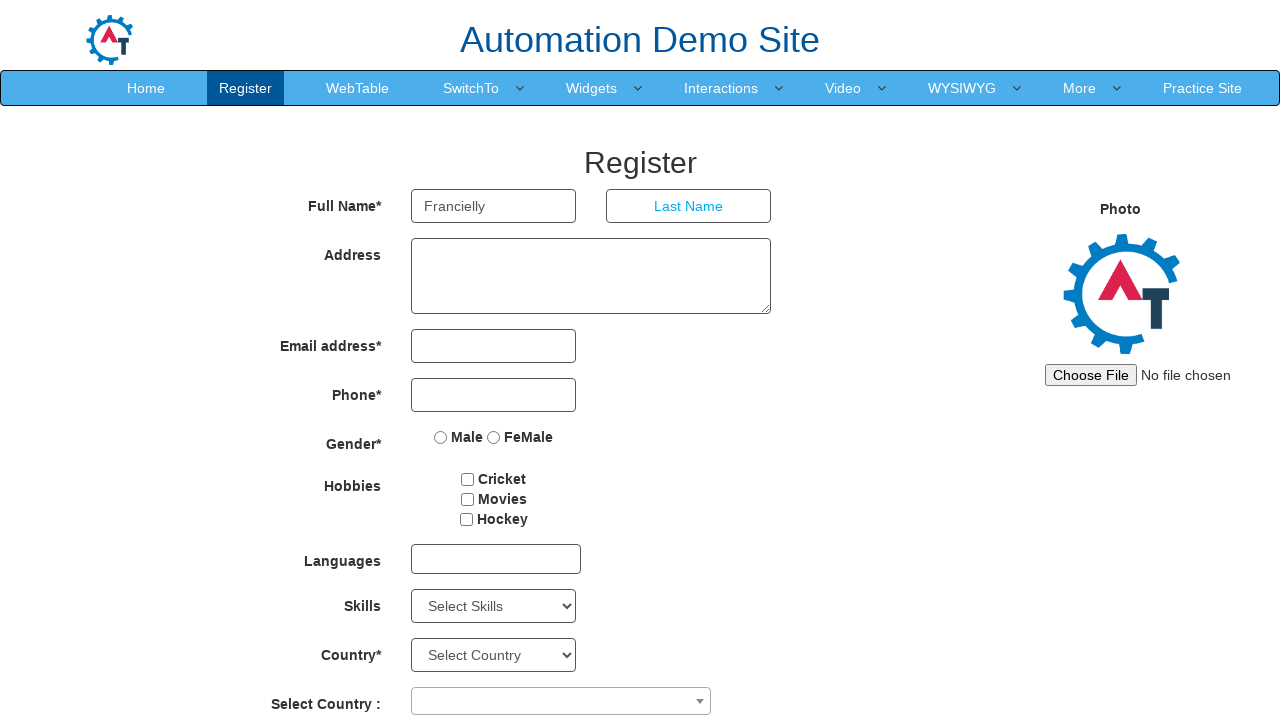

Clicked the Refresh button at (649, 623) on #Button1
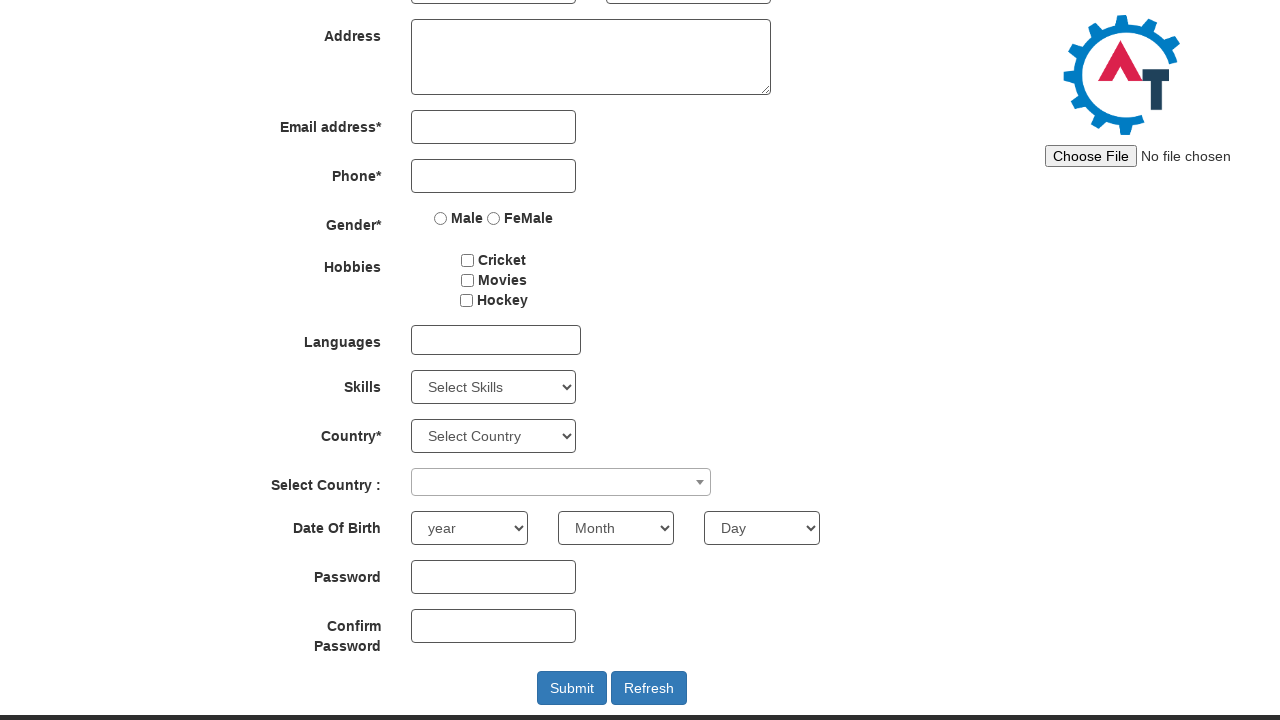

Waited 2 seconds for page to reload
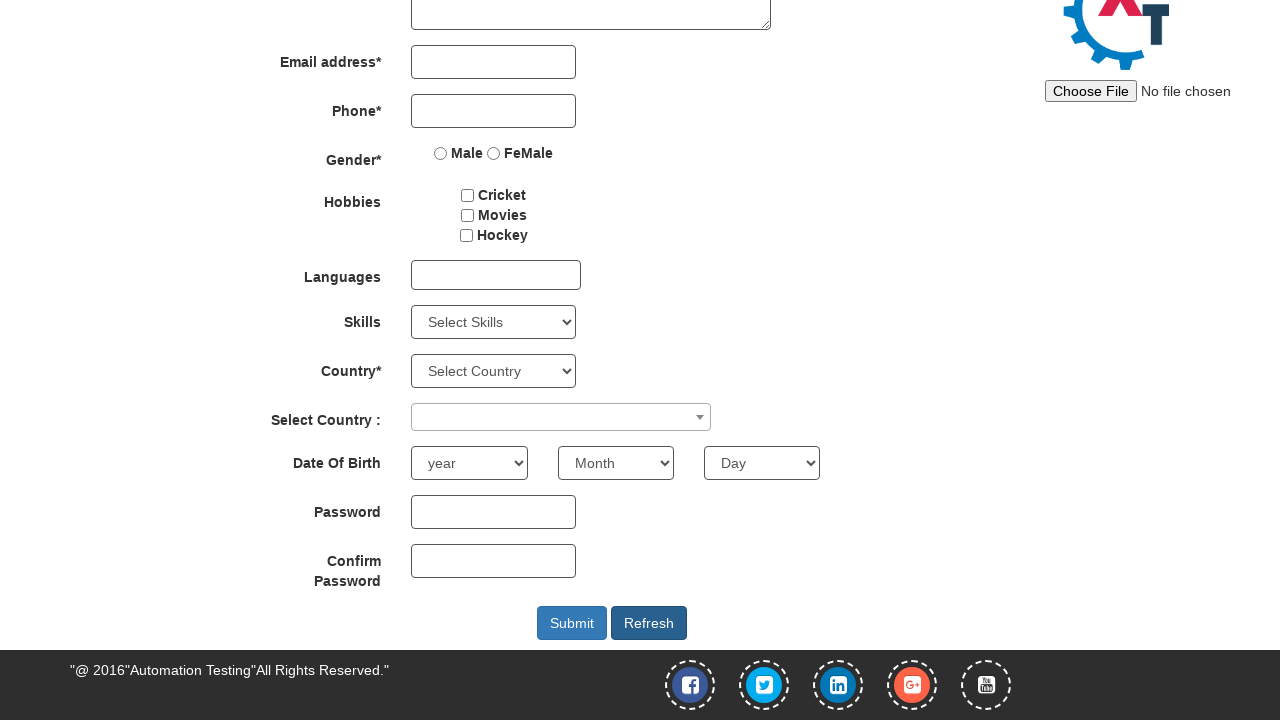

Verified first name field is present after refresh
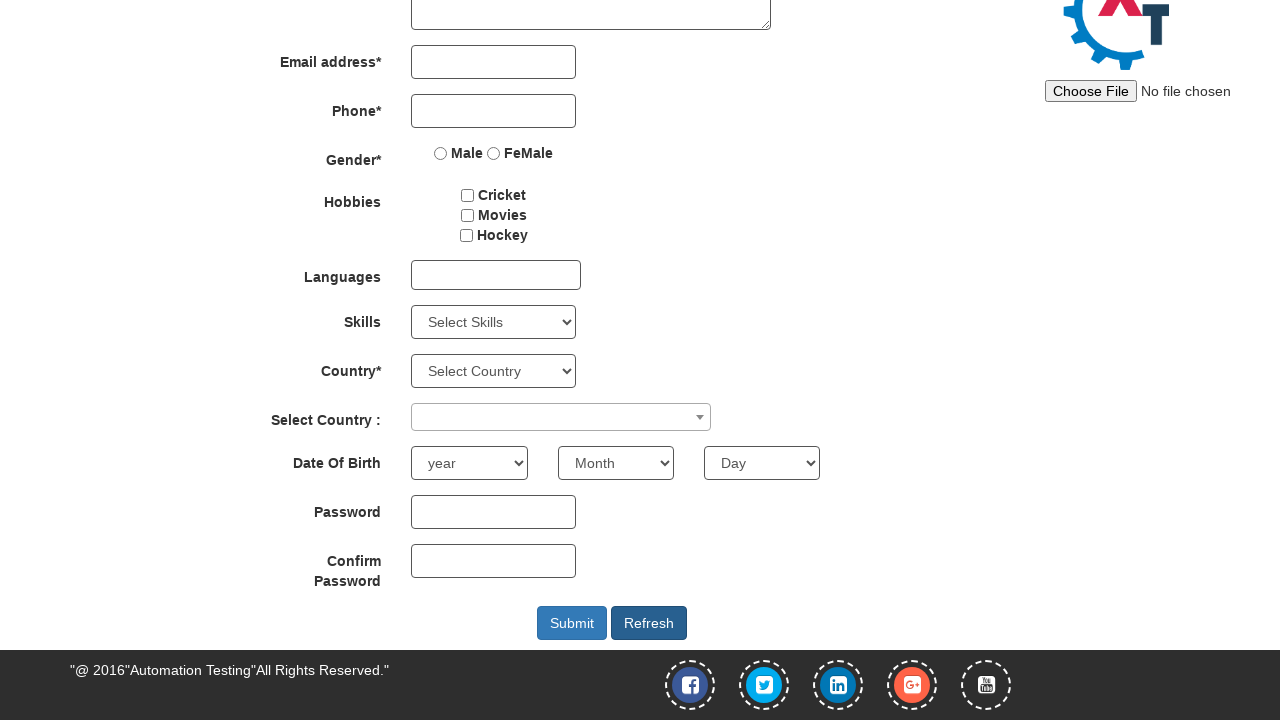

Clicked the Submit button without filling required fields at (572, 623) on #submitbtn
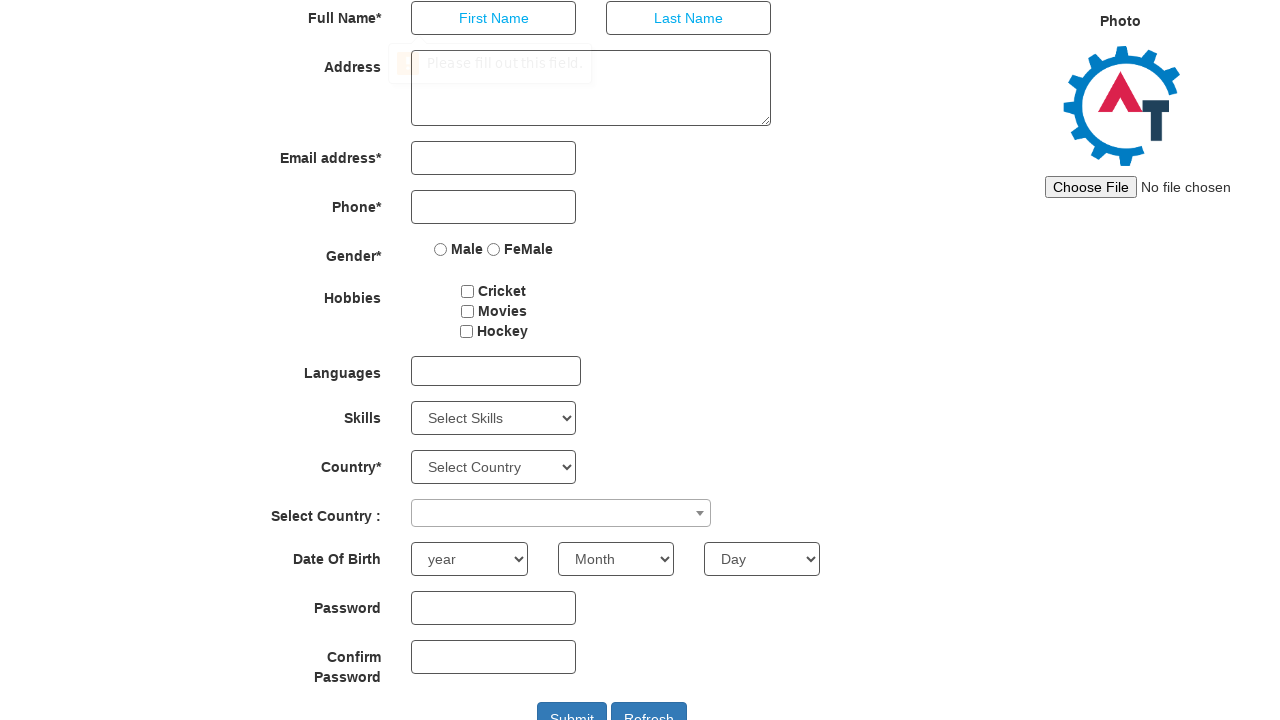

Waited 2 seconds for form validation response
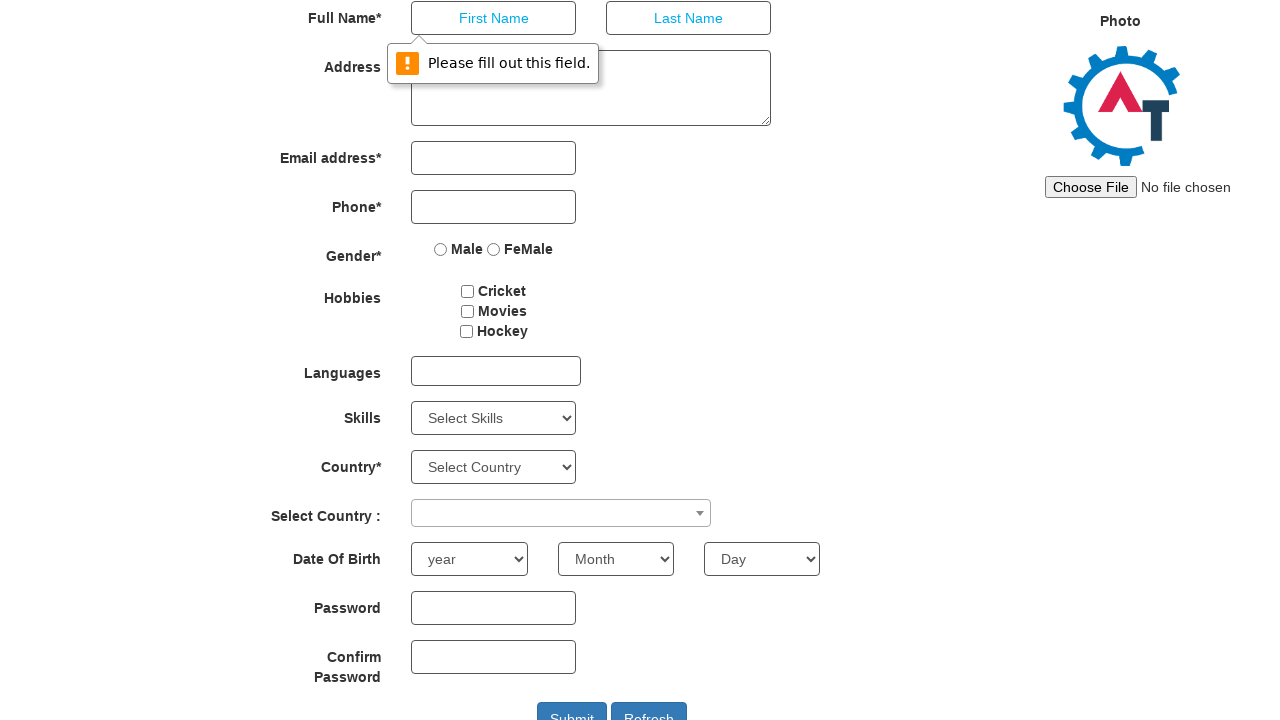

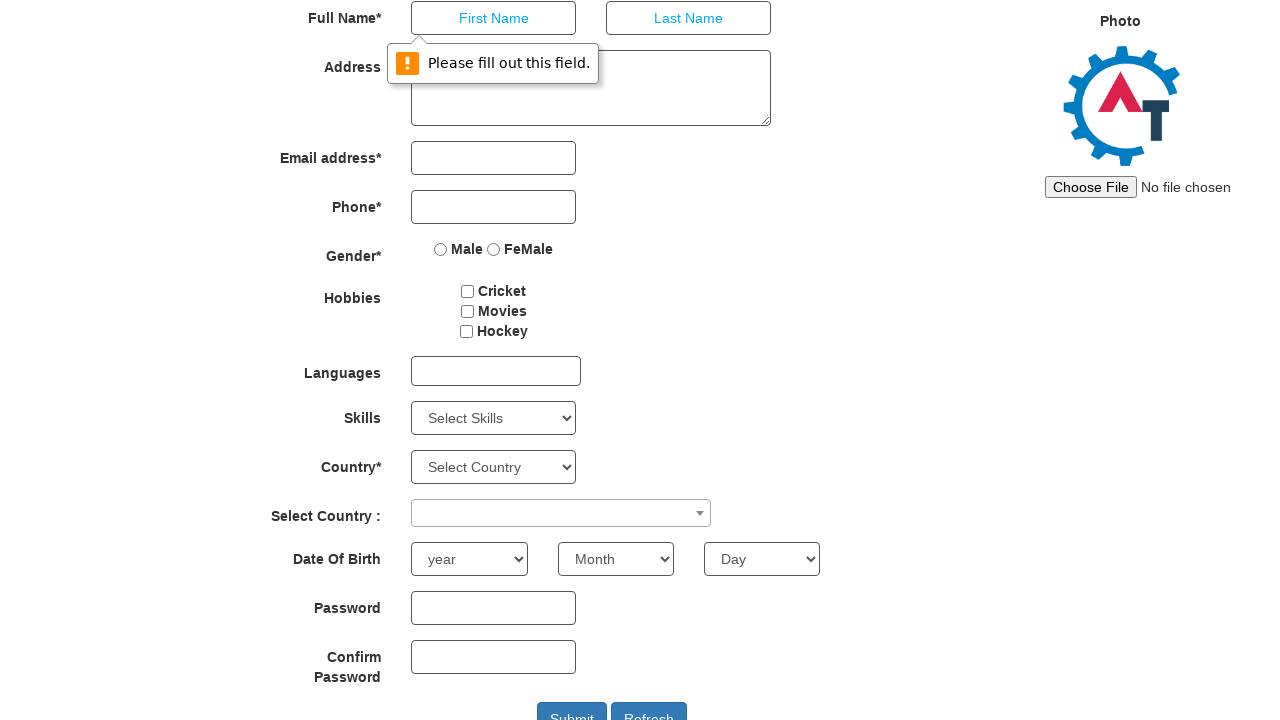